Tests handling a JavaScript confirm dialog by clicking OK/accept and verifying the success result message

Starting URL: https://the-internet.herokuapp.com/javascript_alerts

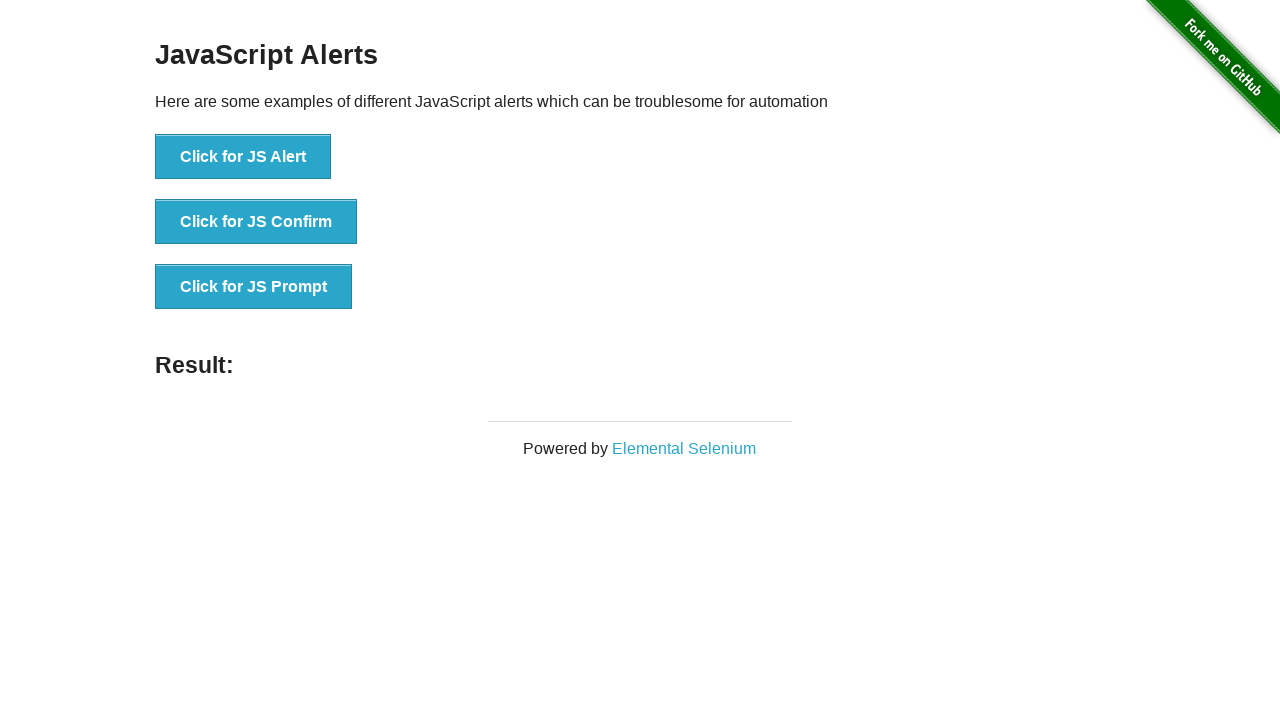

Set up dialog handler to accept confirm dialogs
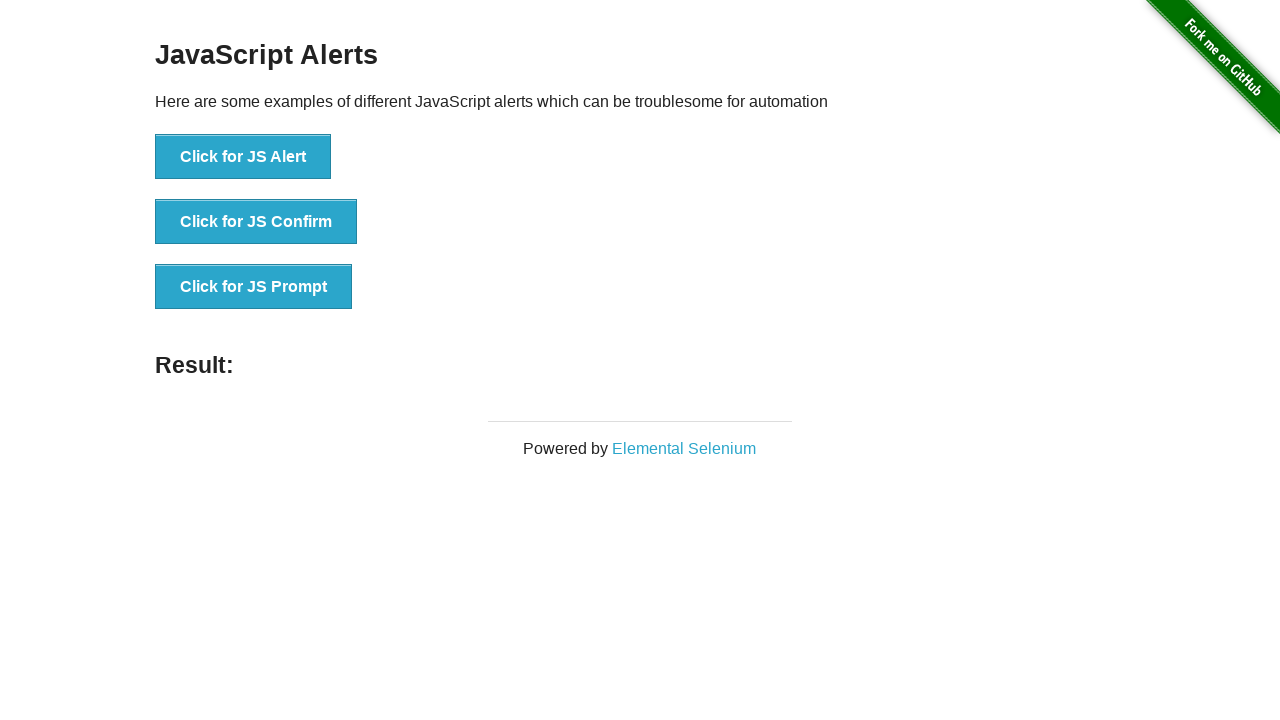

Clicked button to trigger JavaScript confirm dialog at (256, 222) on button[onclick='jsConfirm()']
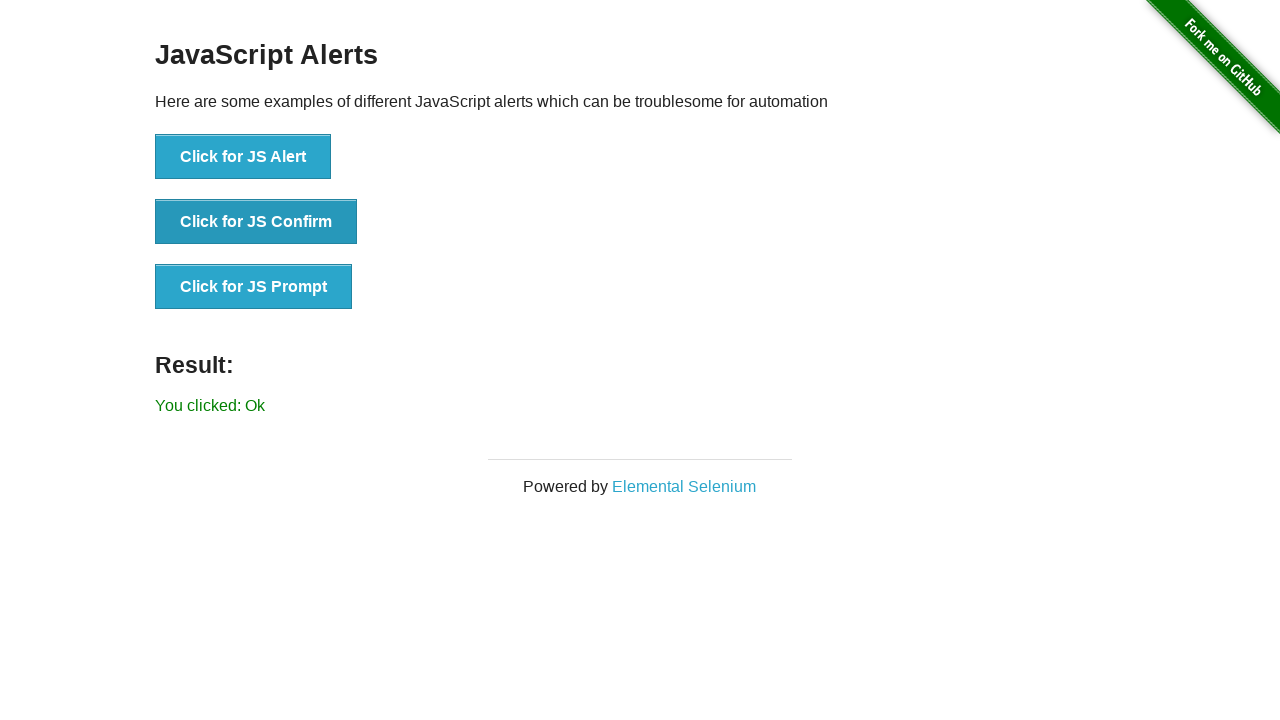

Waited for result message to appear
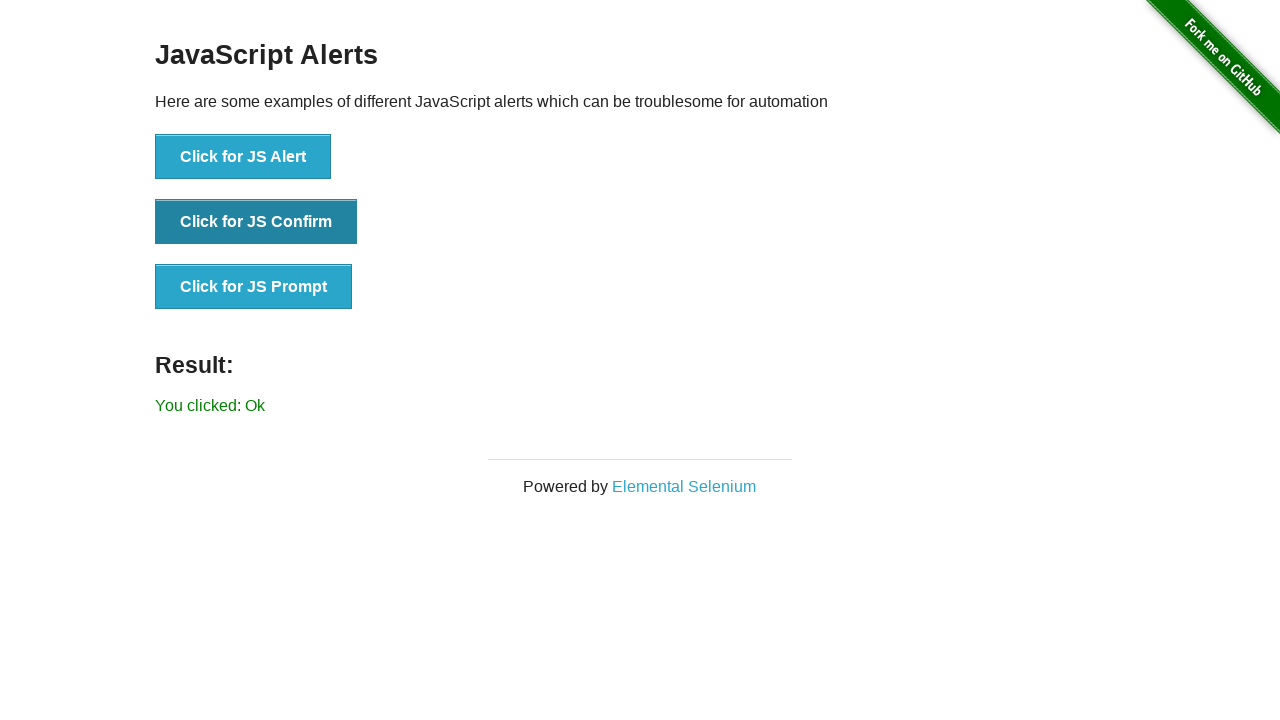

Retrieved result message text content
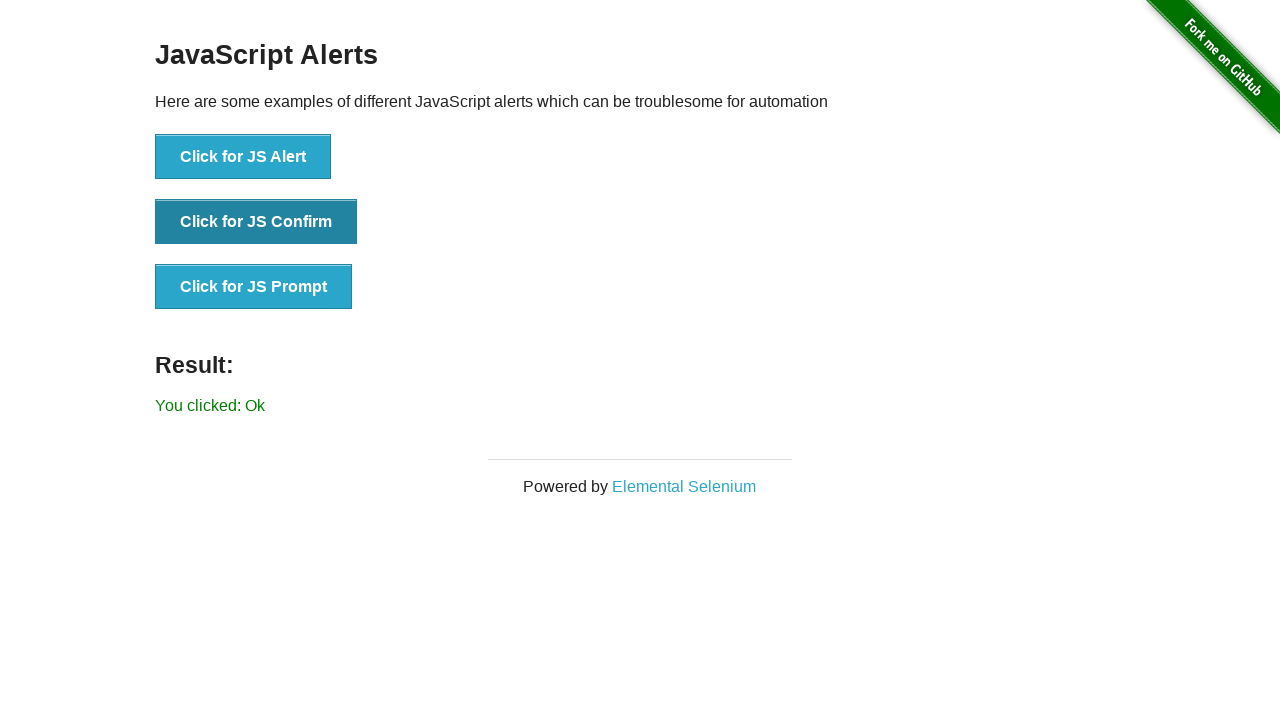

Verified result message contains 'You clicked: Ok'
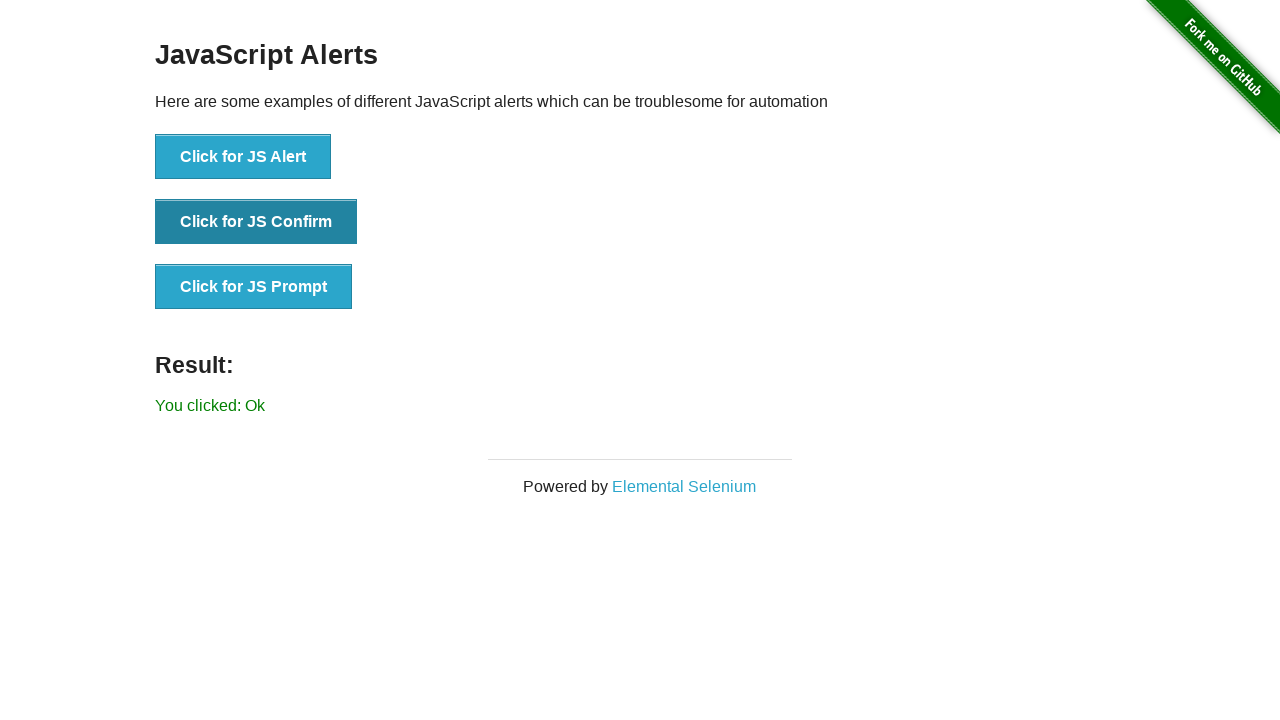

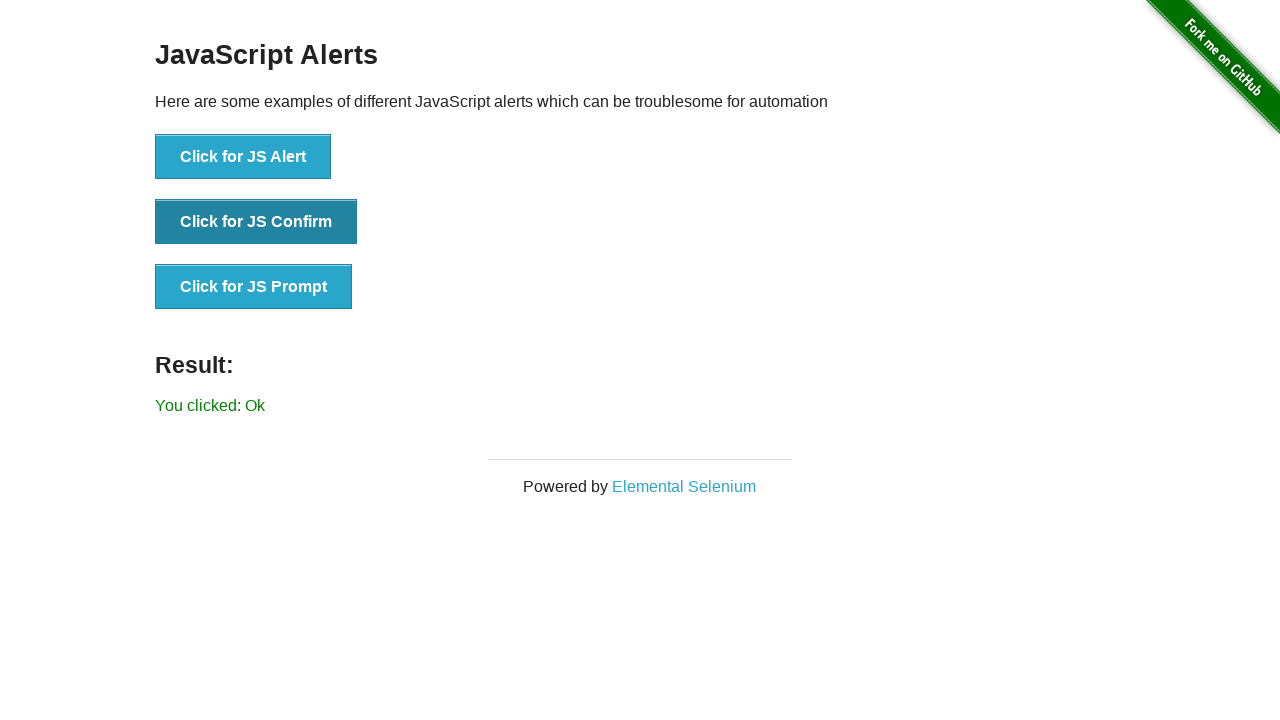